Tests that the complete all checkbox updates state when individual items are completed or cleared

Starting URL: https://demo.playwright.dev/todomvc

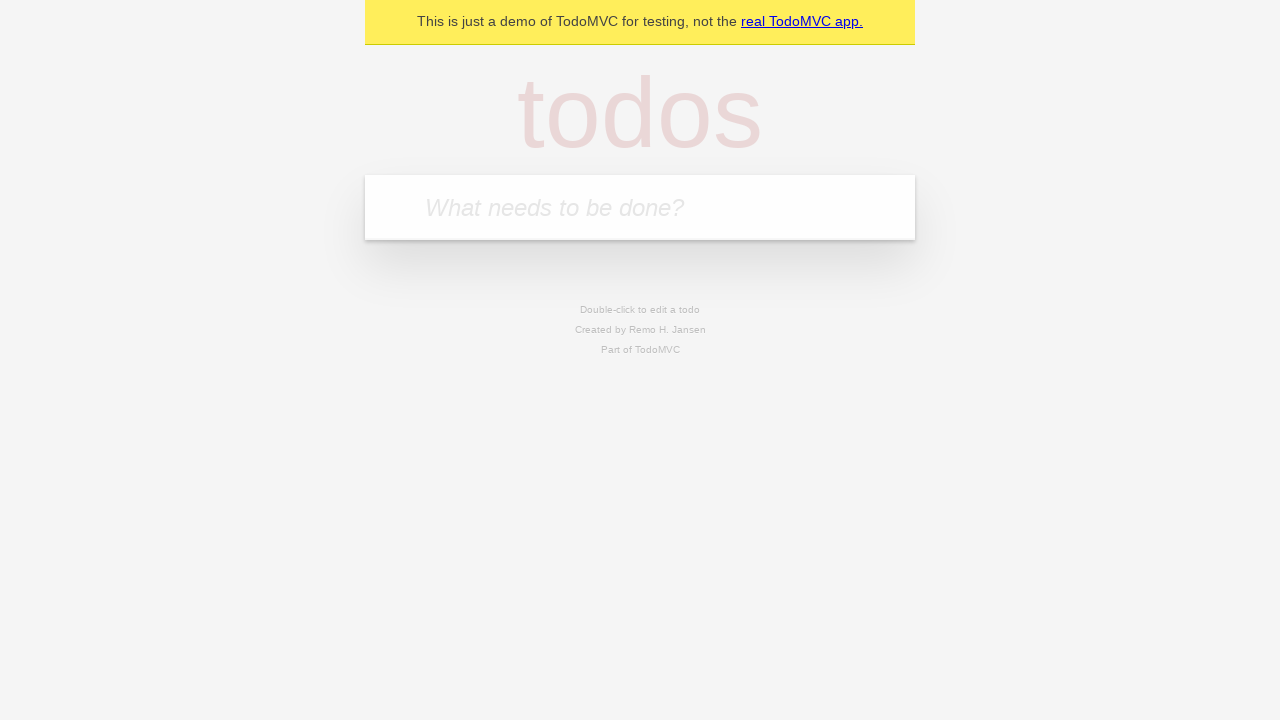

Filled todo input with 'buy some cheese' on internal:attr=[placeholder="What needs to be done?"i]
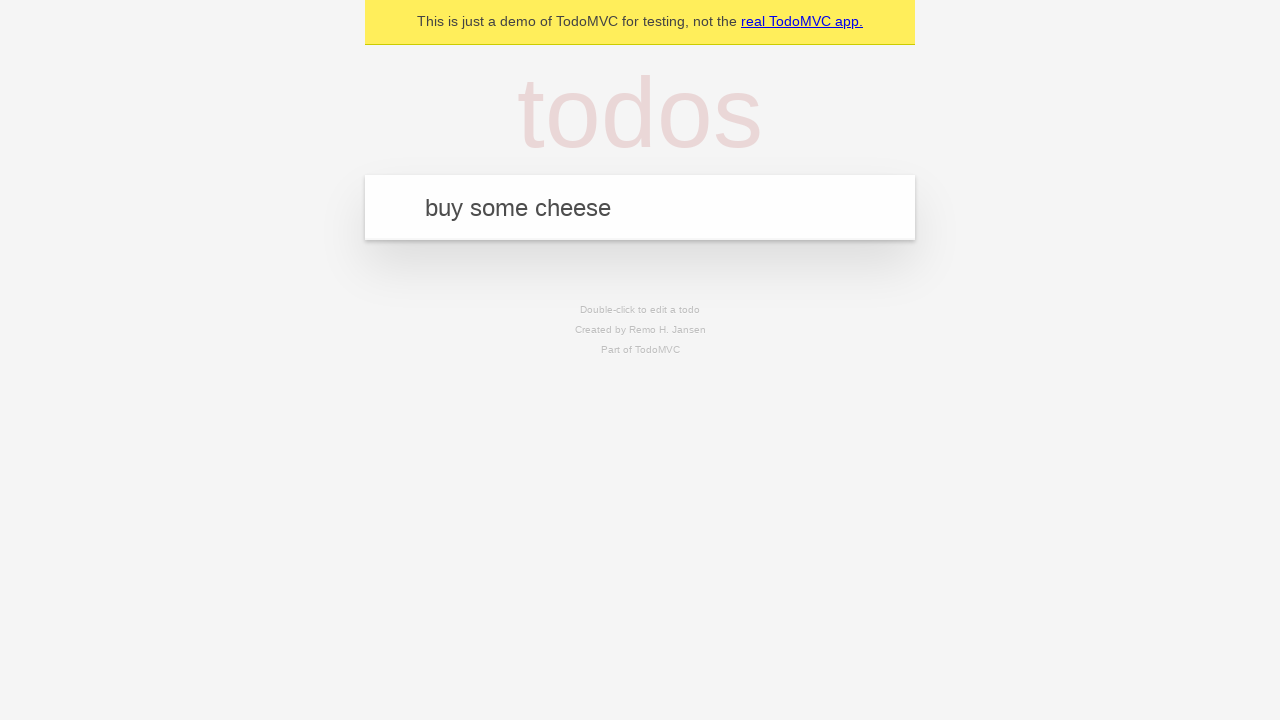

Pressed Enter to add first todo on internal:attr=[placeholder="What needs to be done?"i]
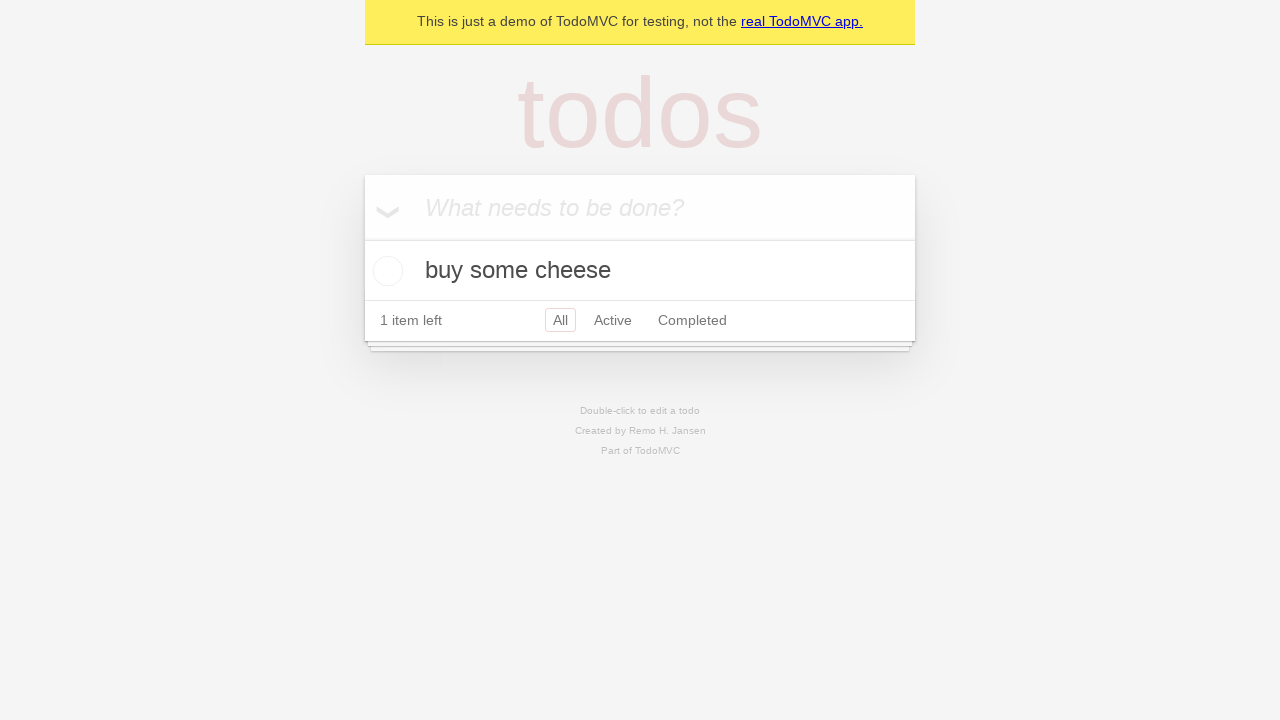

Filled todo input with 'feed the cat' on internal:attr=[placeholder="What needs to be done?"i]
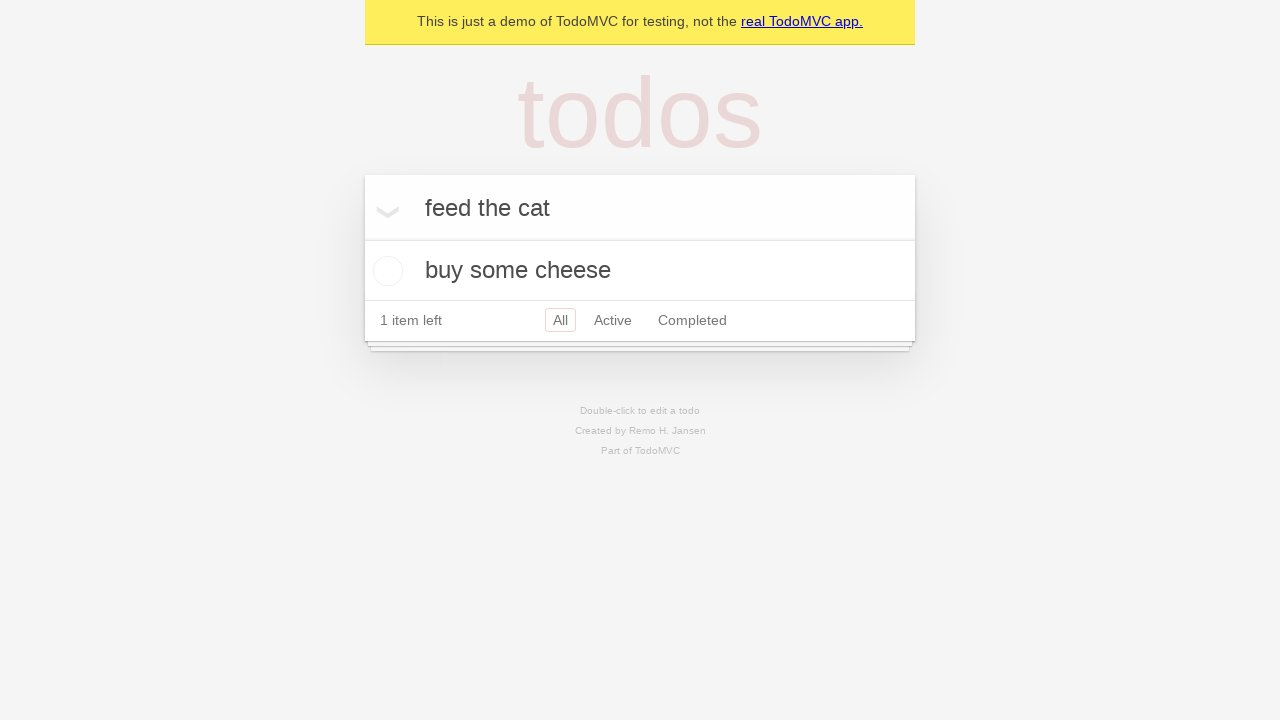

Pressed Enter to add second todo on internal:attr=[placeholder="What needs to be done?"i]
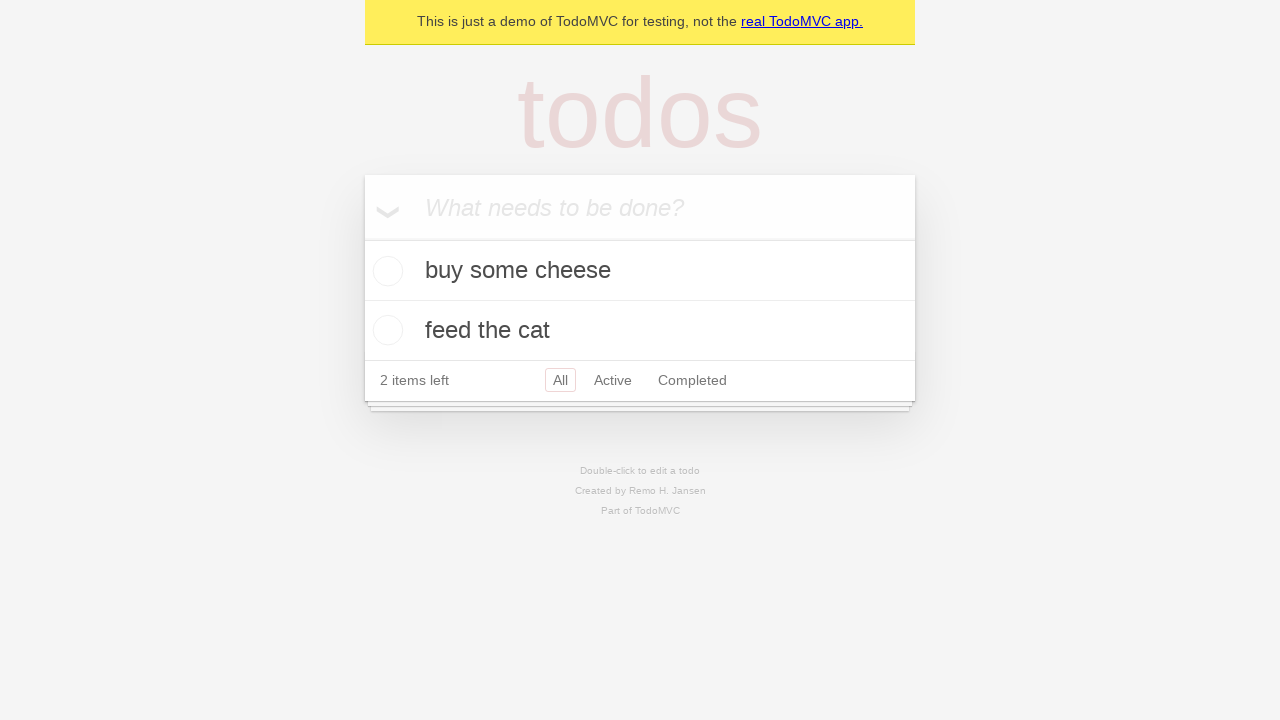

Filled todo input with 'book a doctors appointment' on internal:attr=[placeholder="What needs to be done?"i]
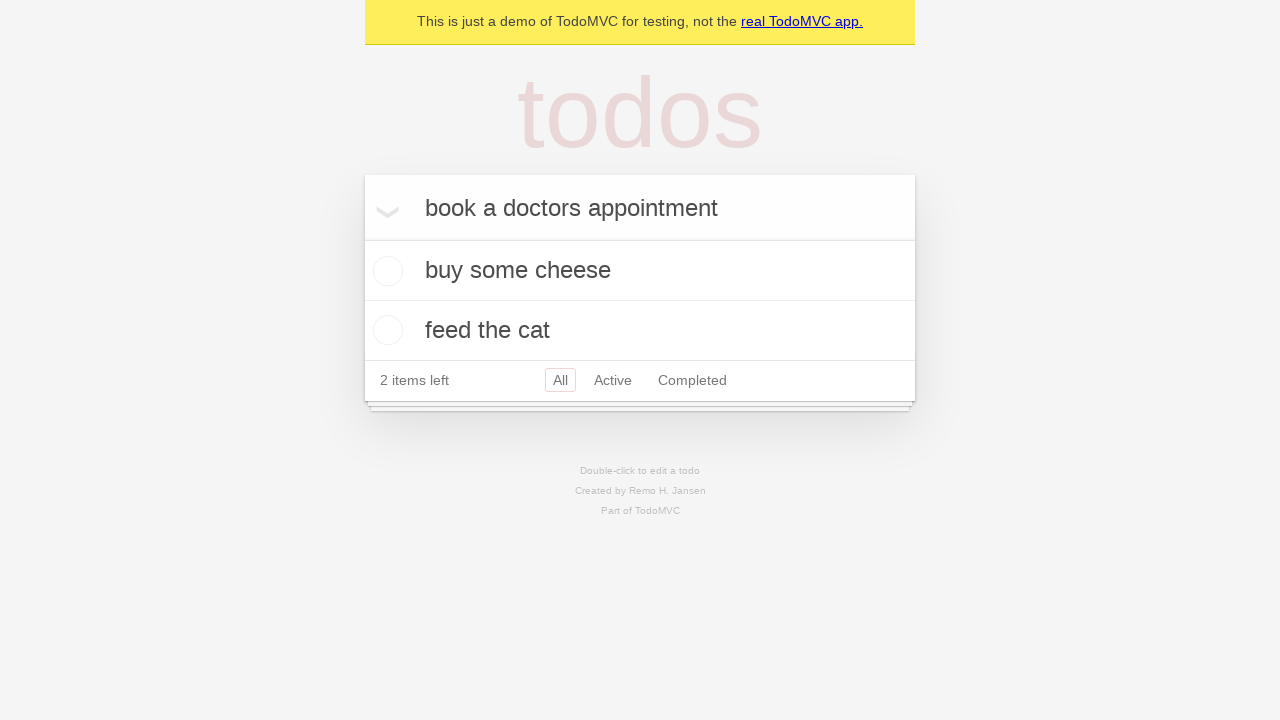

Pressed Enter to add third todo on internal:attr=[placeholder="What needs to be done?"i]
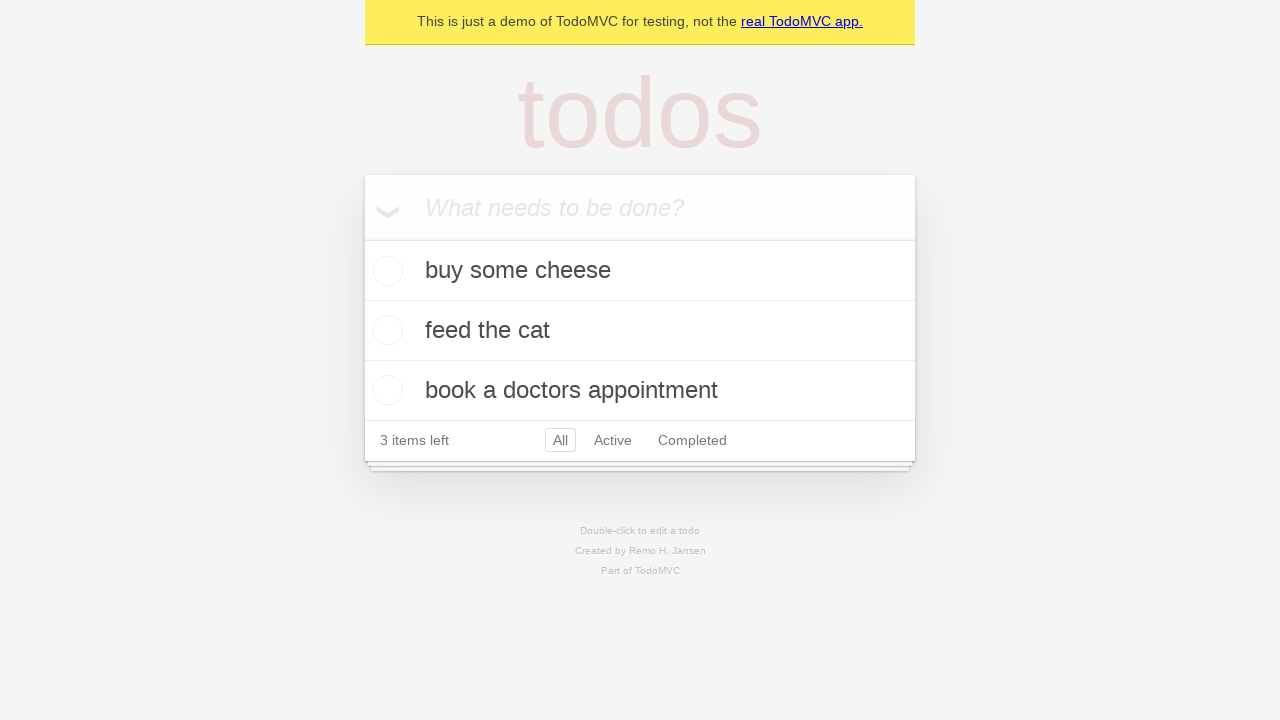

Waited for all 3 todos to load
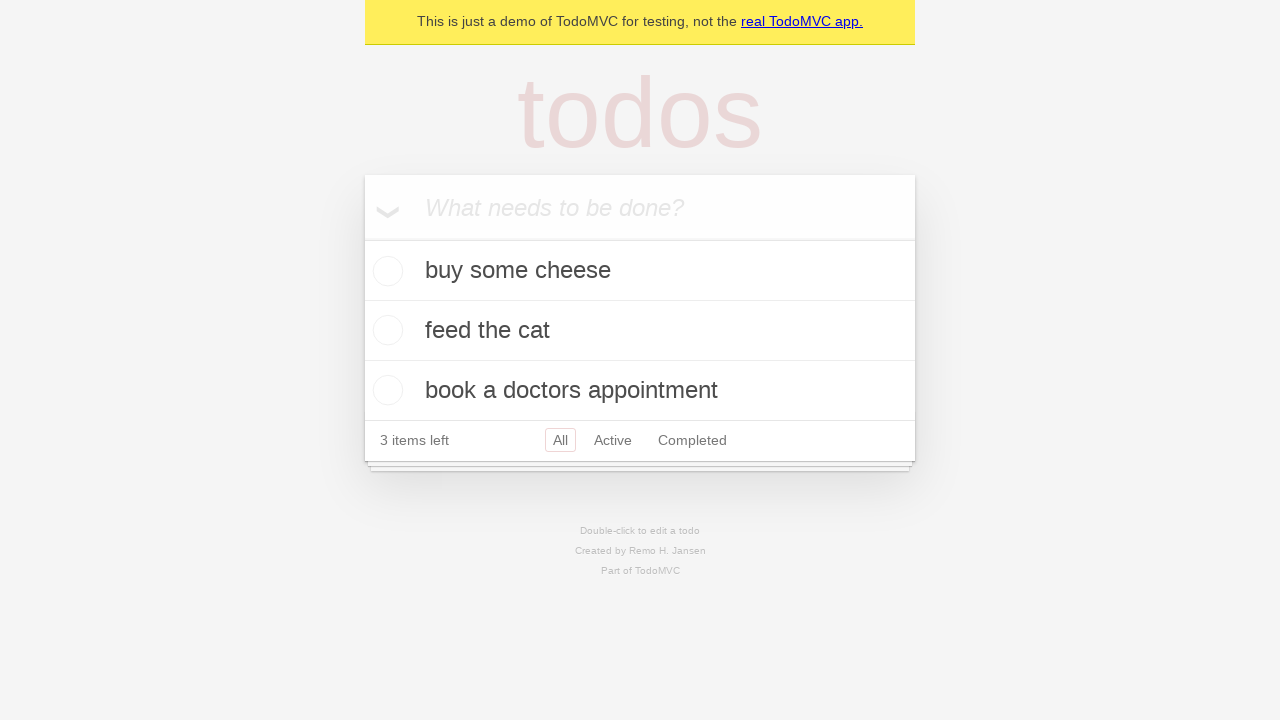

Clicked 'Mark all as complete' checkbox to check all todos at (362, 238) on internal:label="Mark all as complete"i
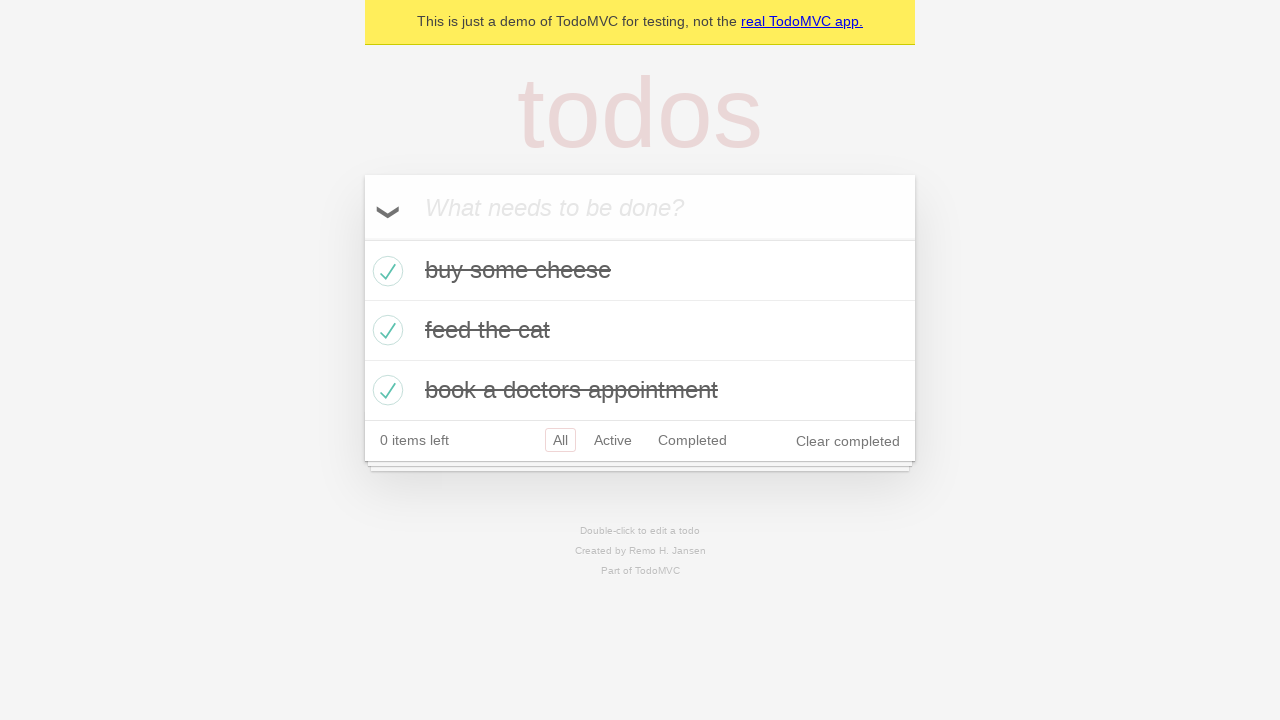

Unchecked first todo item at (385, 271) on [data-testid='todo-item'] >> nth=0 >> internal:role=checkbox
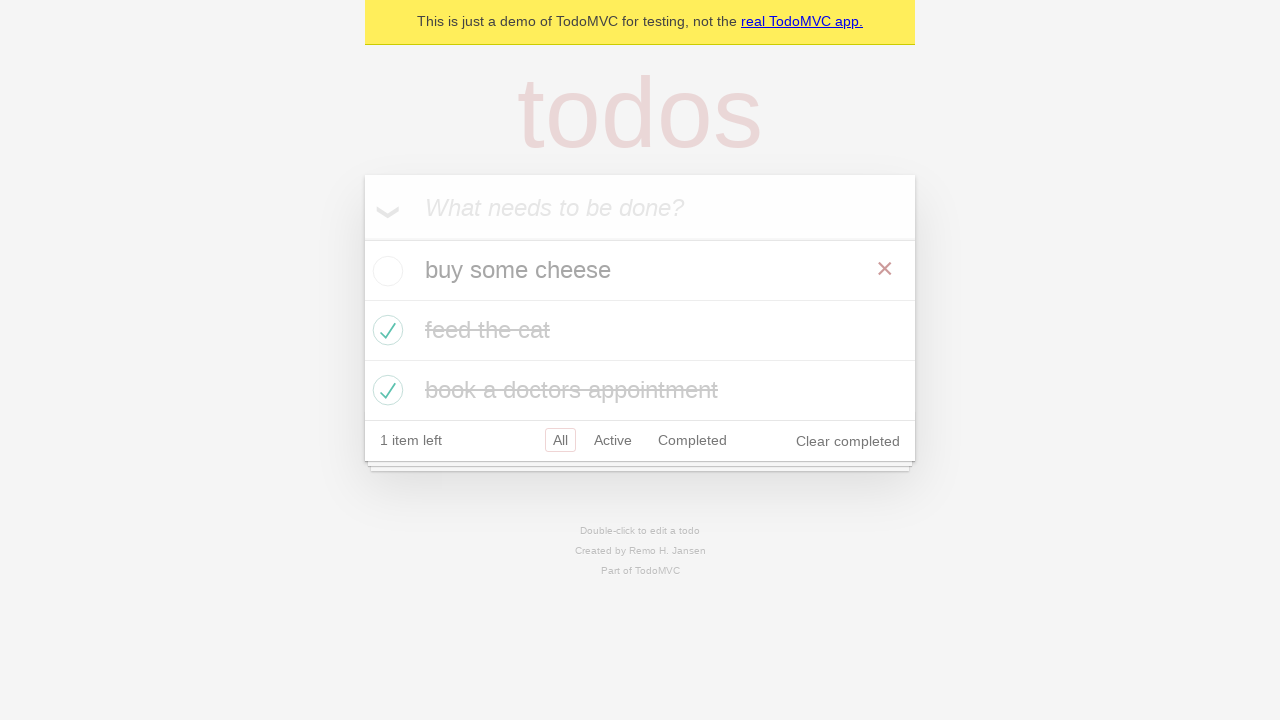

Re-checked first todo item at (385, 271) on [data-testid='todo-item'] >> nth=0 >> internal:role=checkbox
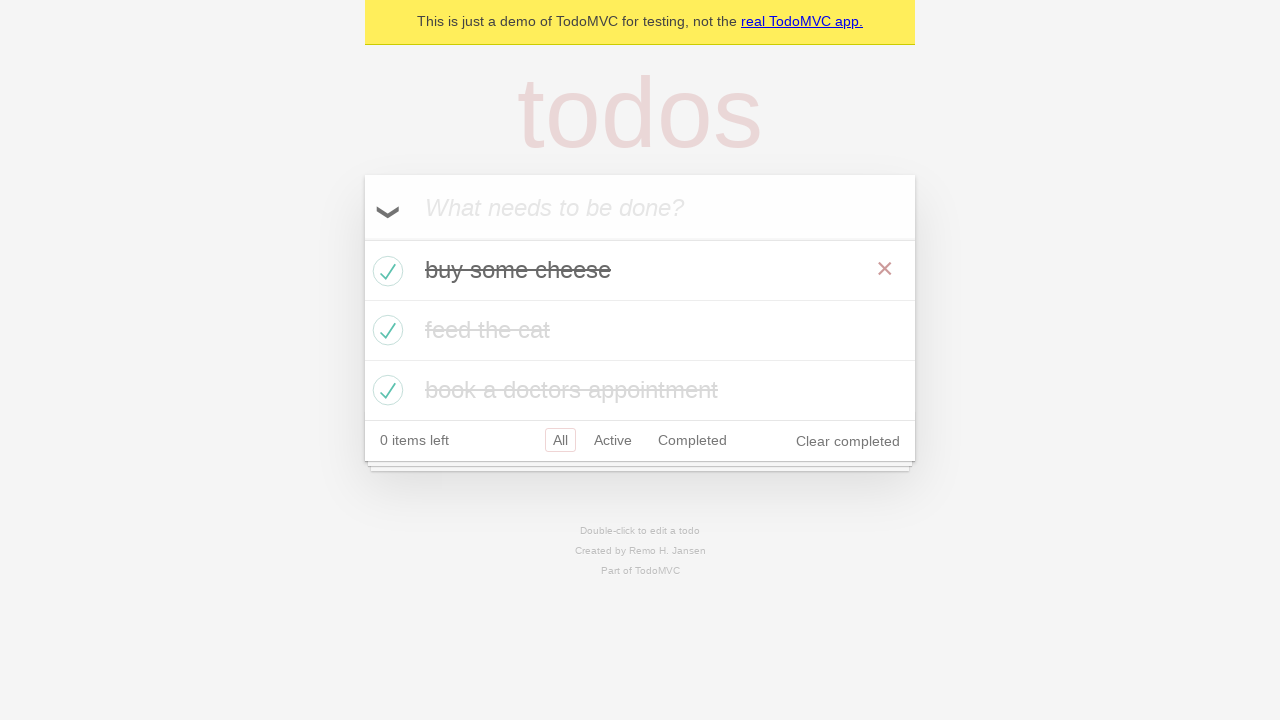

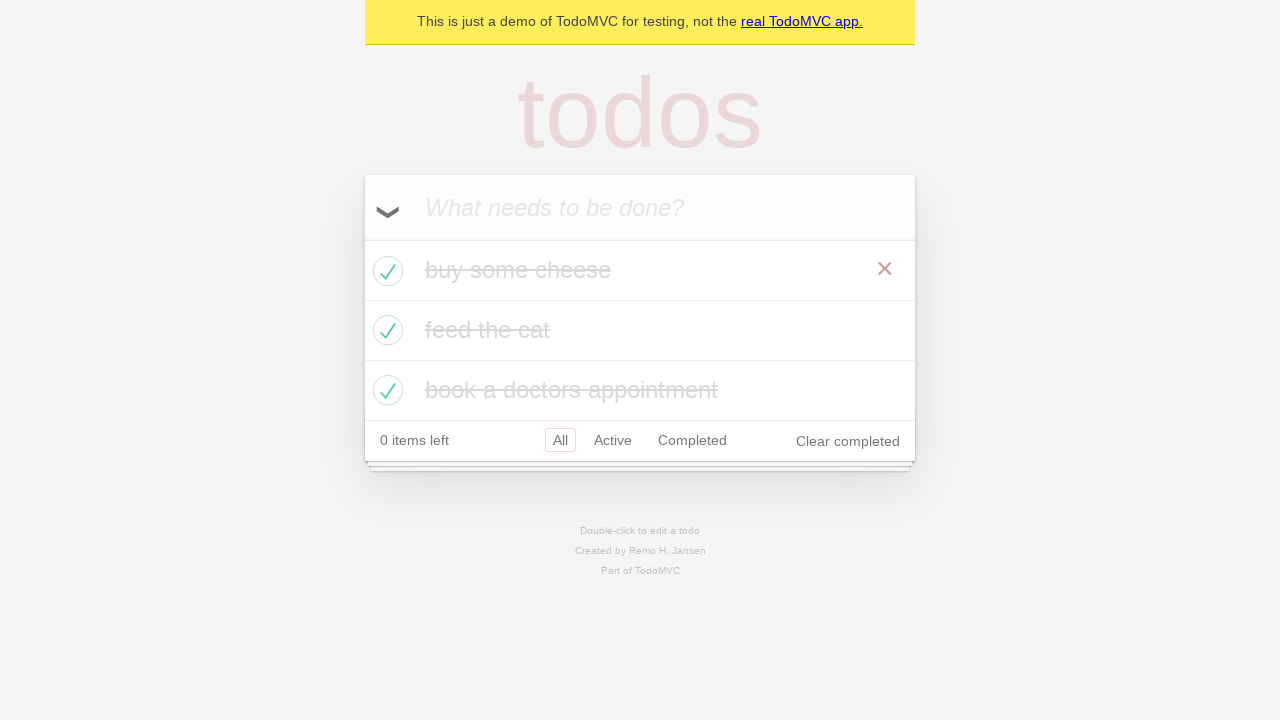